Tests sorting the Email column in ascending order by clicking the column header and verifying the text values are sorted alphabetically.

Starting URL: http://the-internet.herokuapp.com/tables

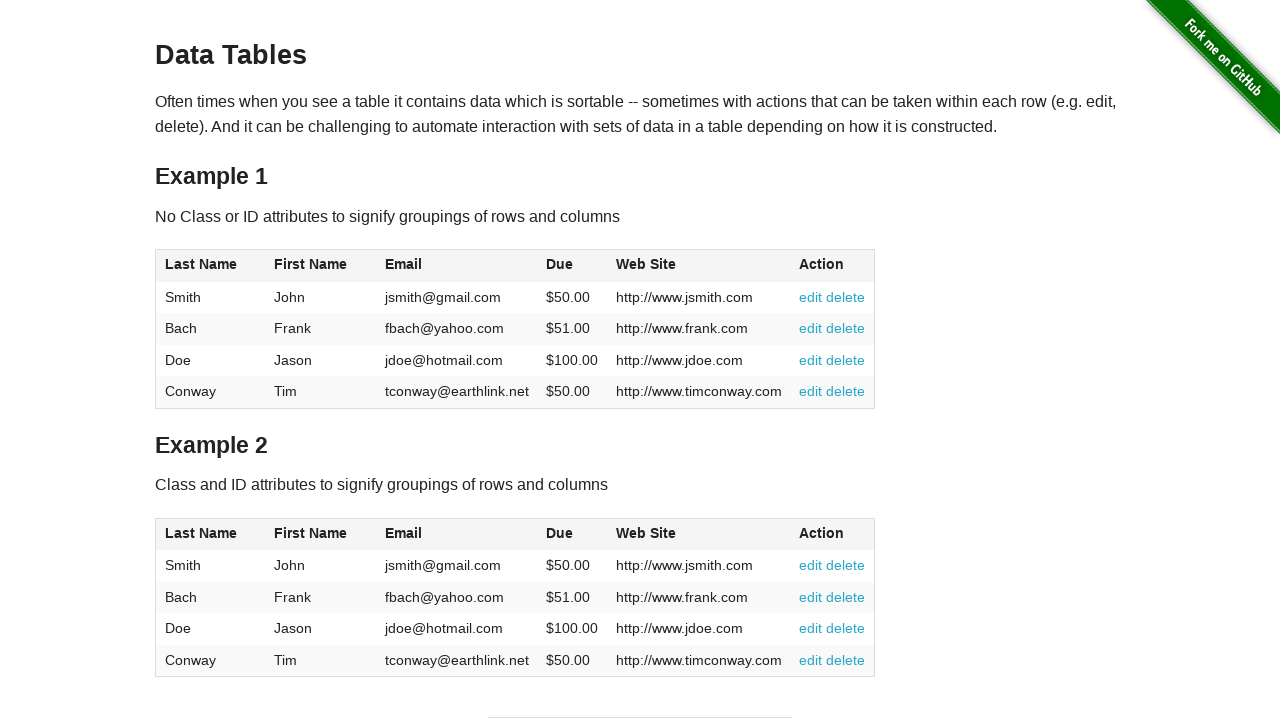

Clicked Email column header to sort in ascending order at (457, 266) on #table1 thead tr th:nth-of-type(3)
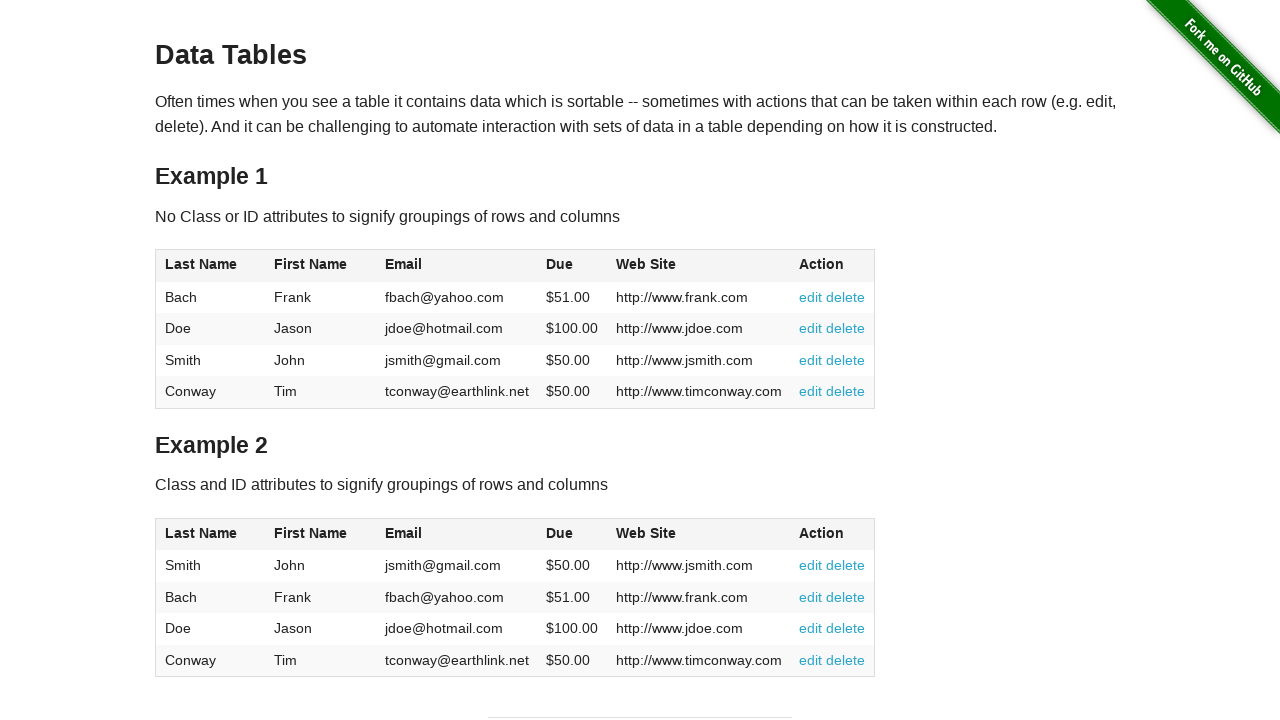

Email column data loaded and is visible
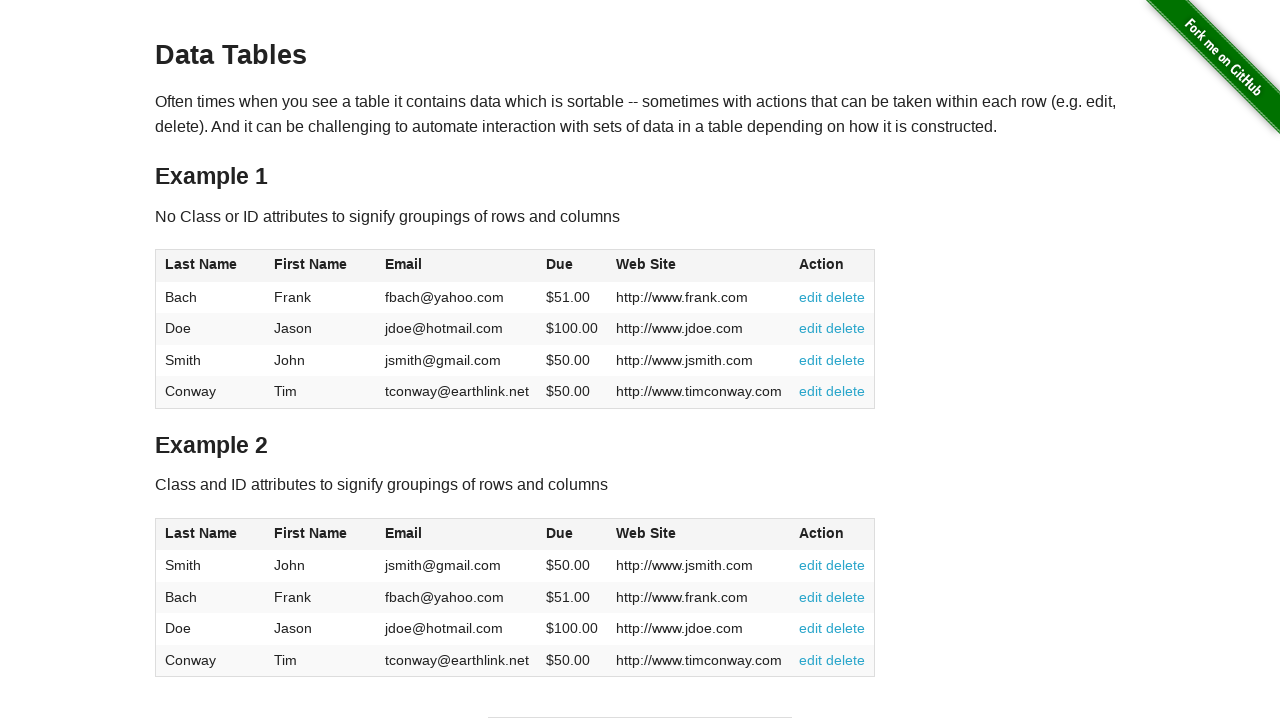

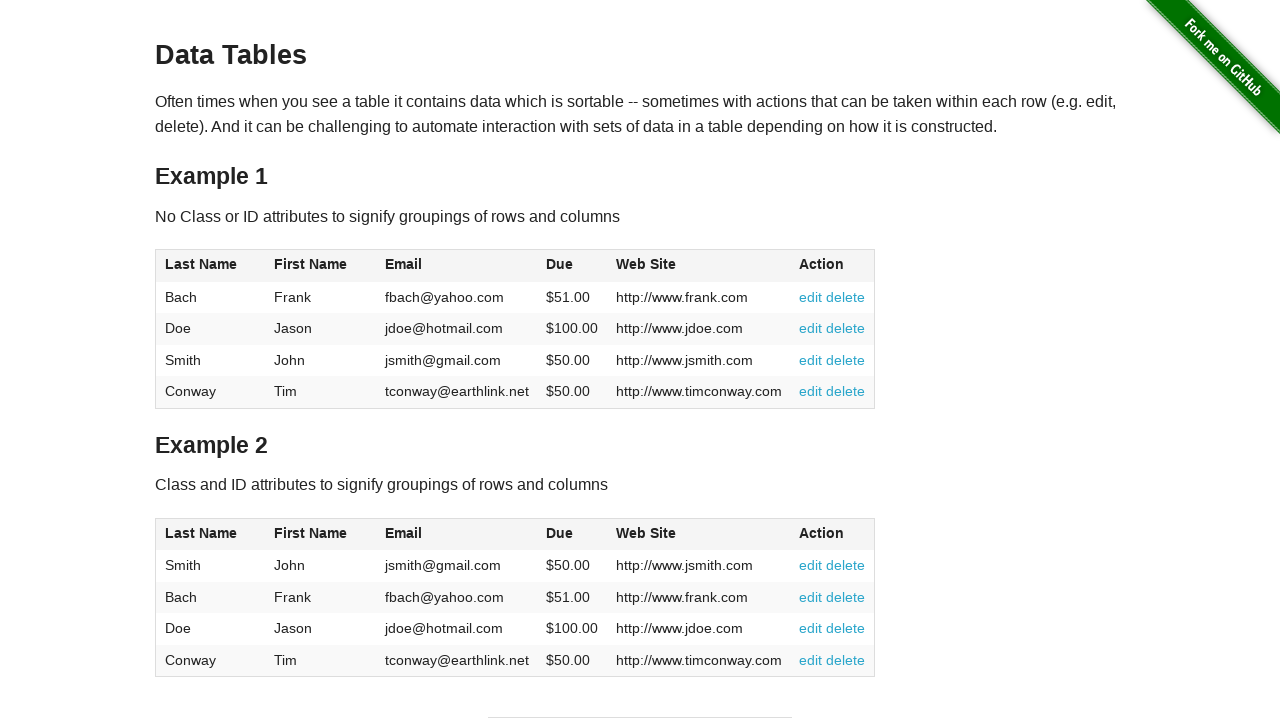